Tests radio button functionality by selecting the Safari browser option and clicking it twice to verify selection behavior

Starting URL: https://www.leafground.com/radio.xhtml

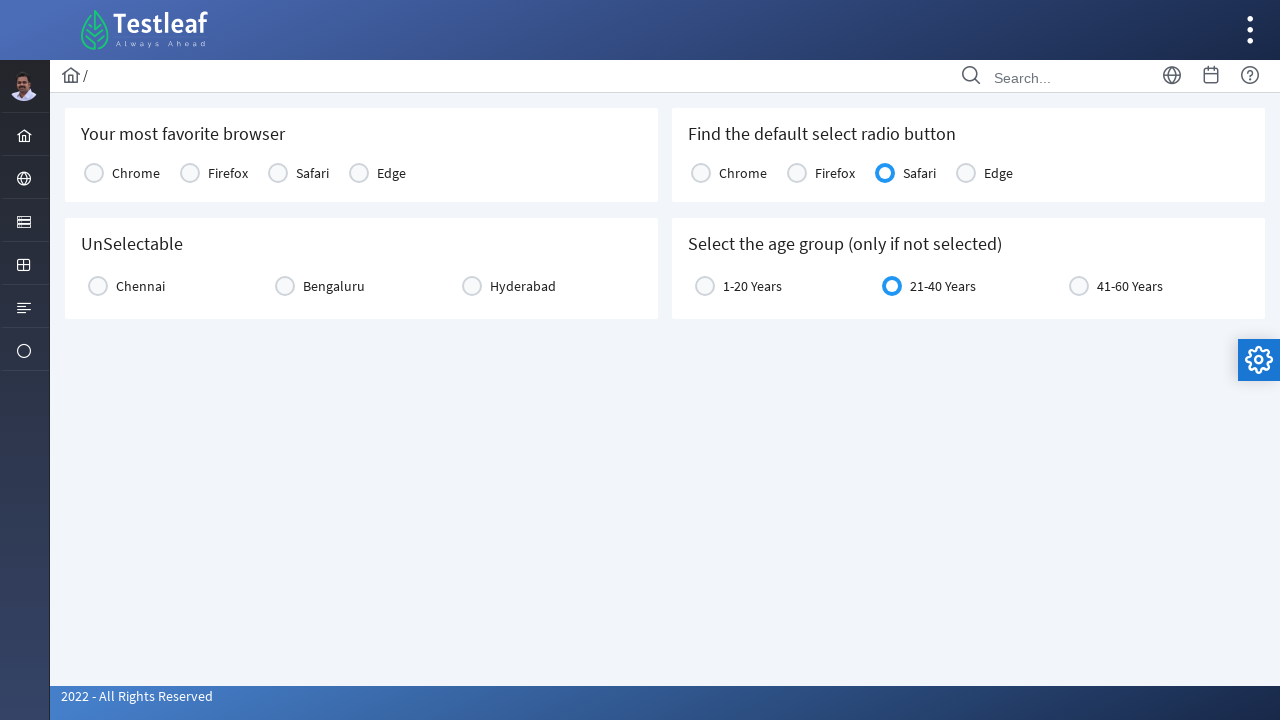

Selected Safari radio button at (312, 173) on xpath=(//label[text()='Safari'])[1]
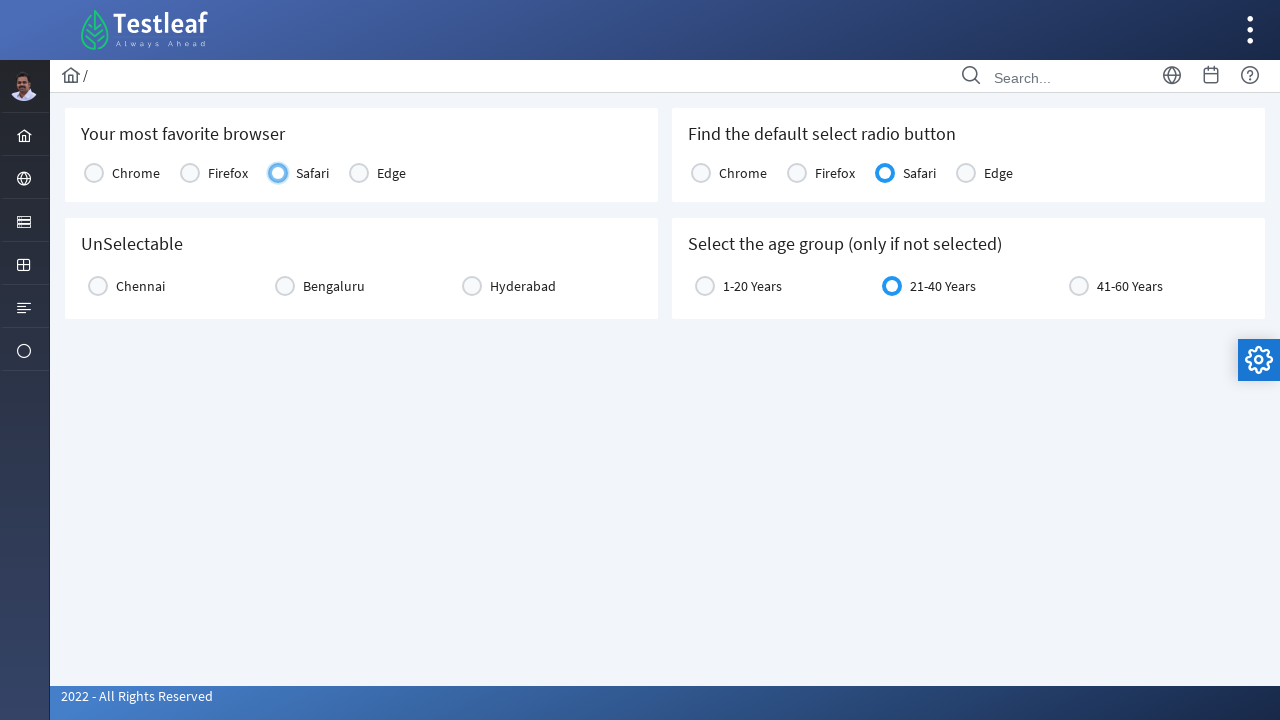

Clicked Safari radio button again to verify selection behavior at (312, 173) on xpath=(//label[text()='Safari'])[1]
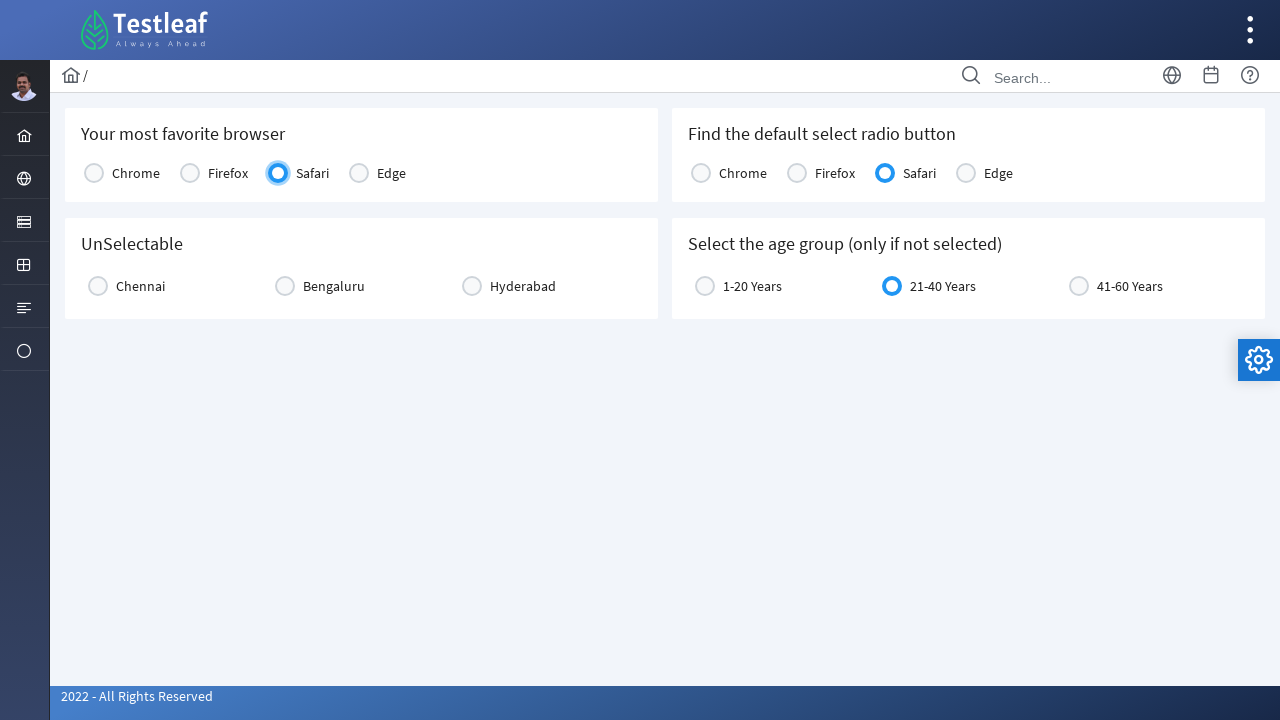

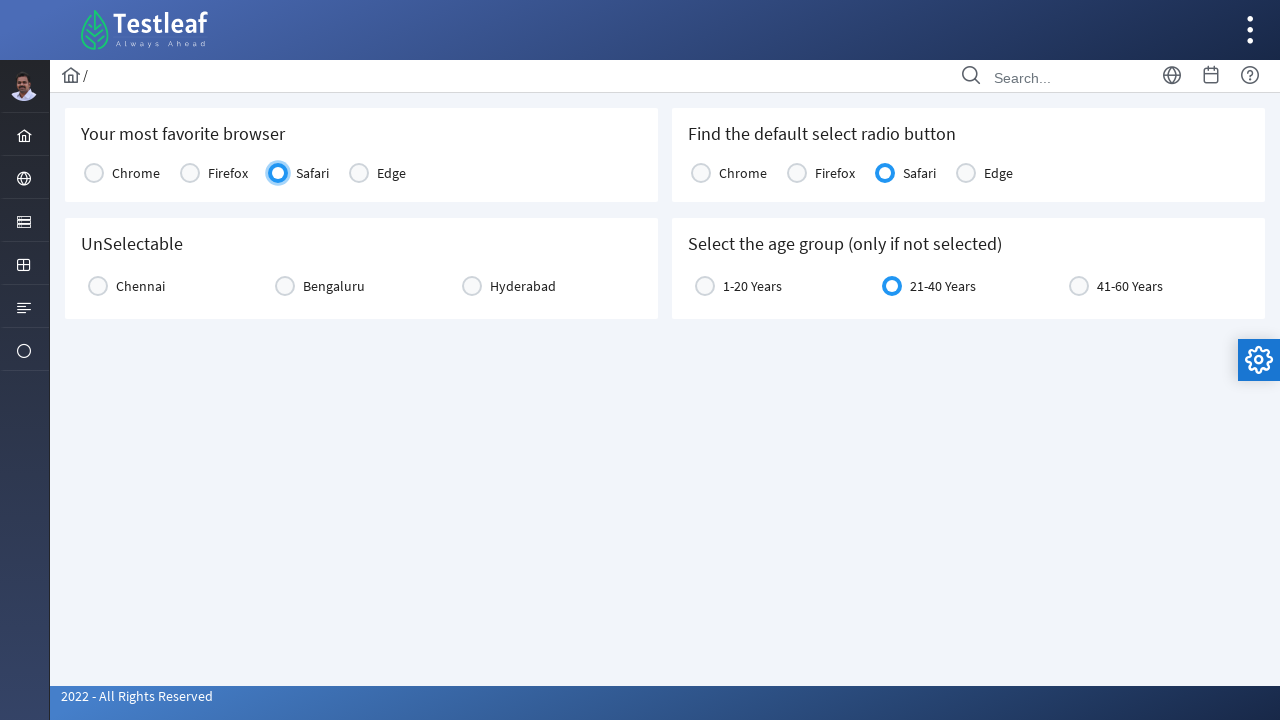